Tests multiple selection functionality on jQuery UI selectable demo by holding Control key and clicking multiple items

Starting URL: https://jqueryui.com/selectable/

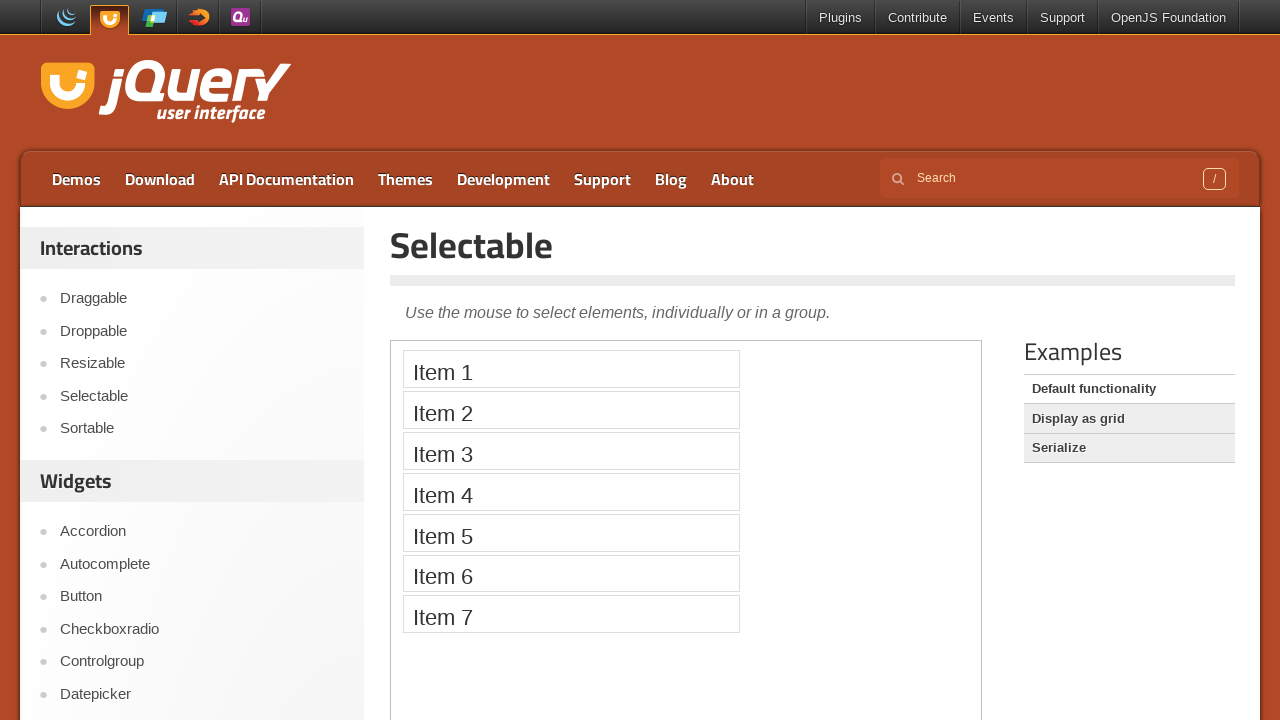

Navigated to jQuery UI selectable demo
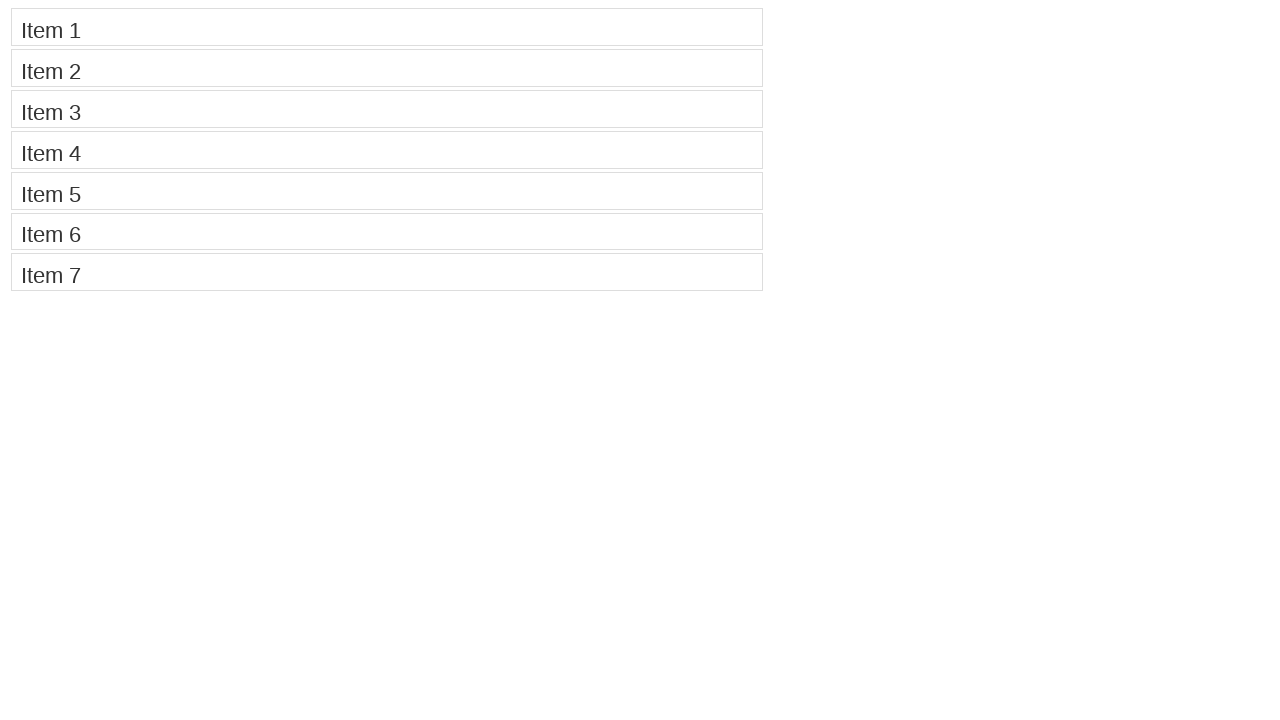

Pressed down Control key to enable multiple selection mode
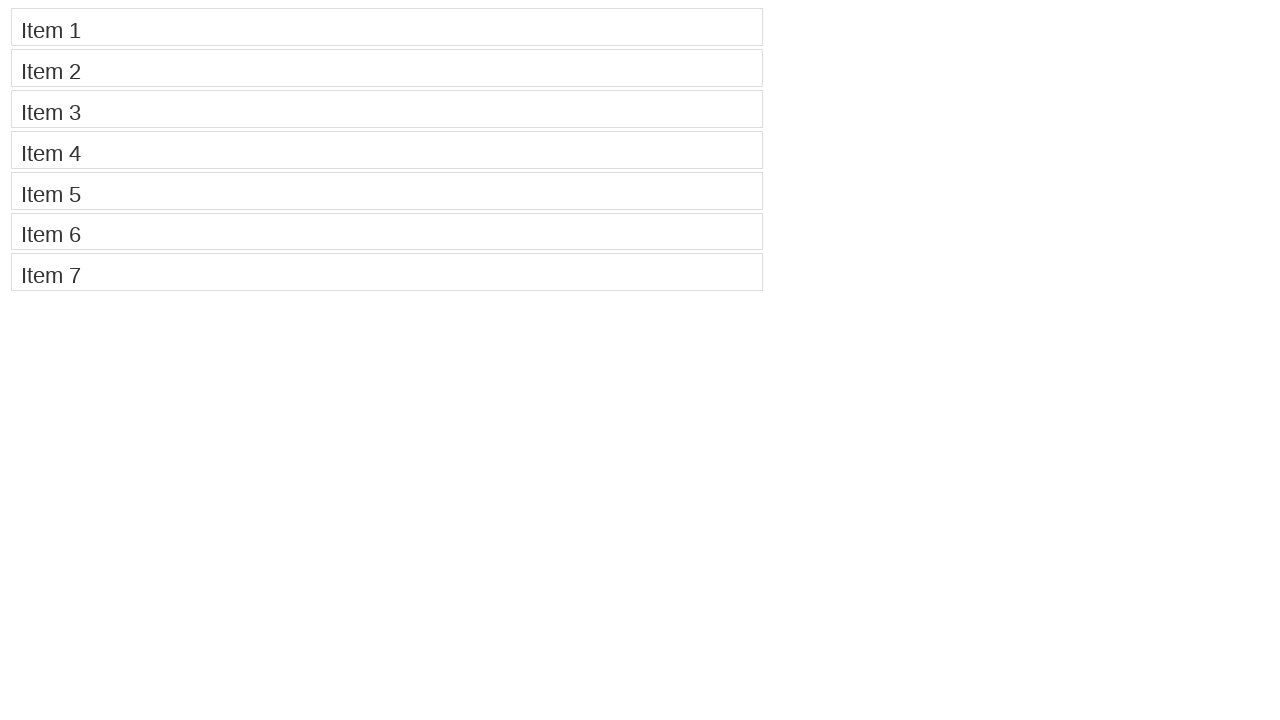

Clicked on Item 1 while holding Control key at (387, 27) on li:has-text('Item 1')
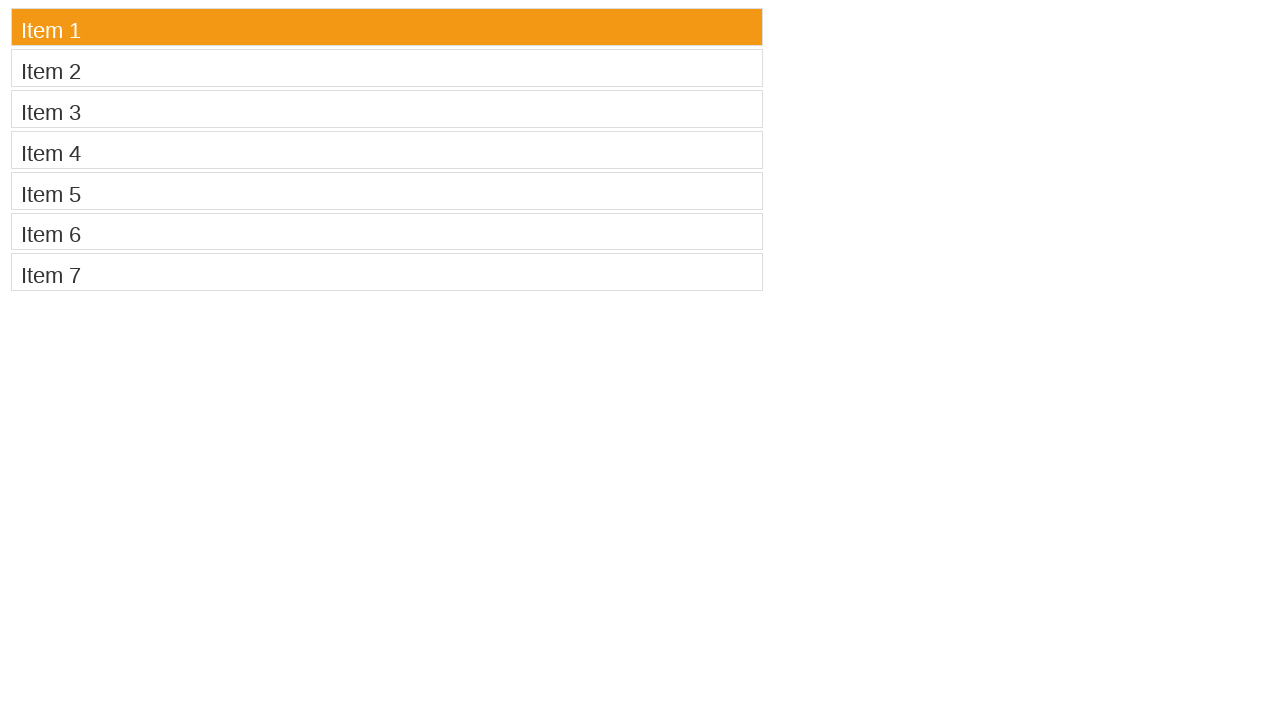

Clicked on Item 3 while holding Control key at (387, 109) on li:has-text('Item 3')
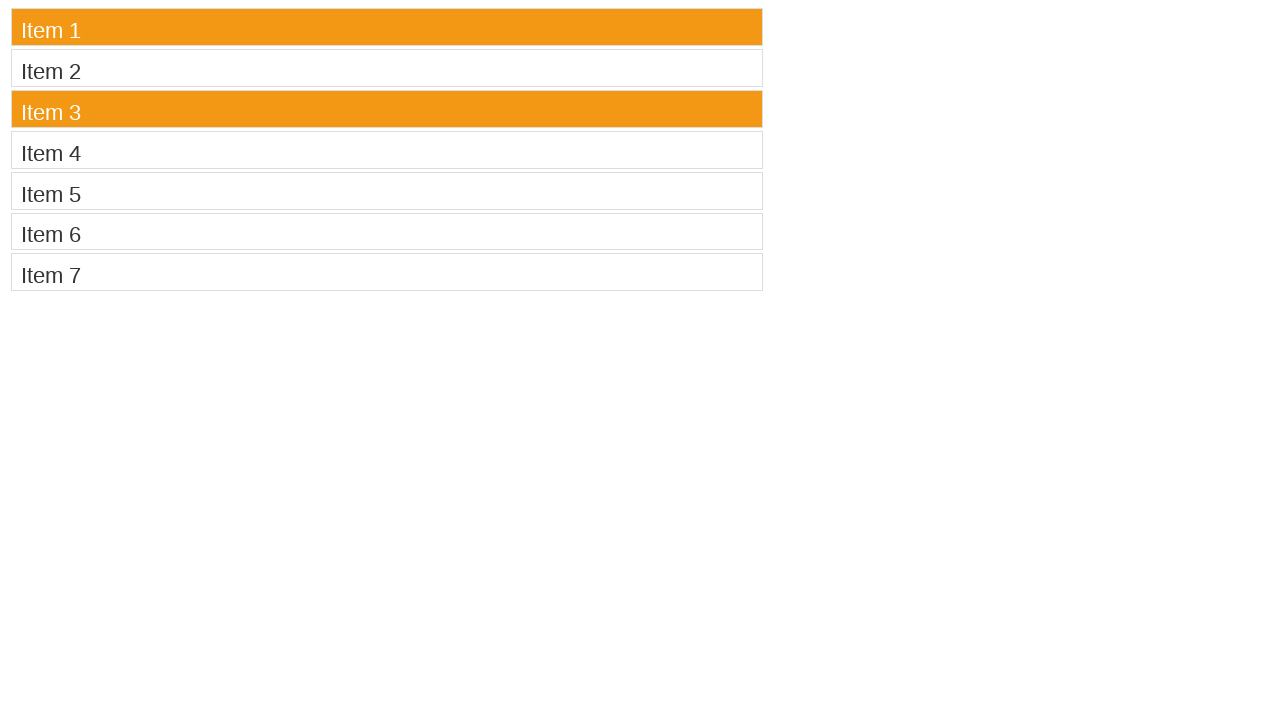

Clicked on Item 5 while holding Control key at (387, 191) on li:has-text('Item 5')
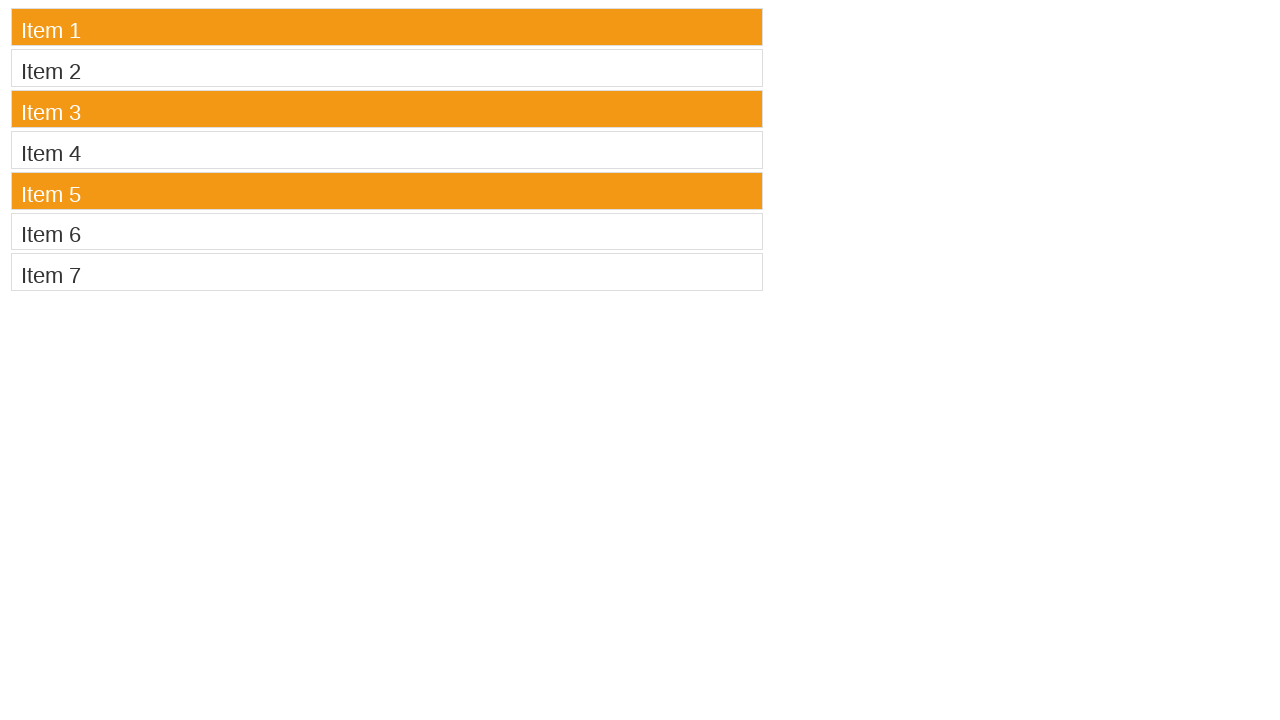

Clicked on Item 7 while holding Control key at (387, 272) on li:has-text('Item 7')
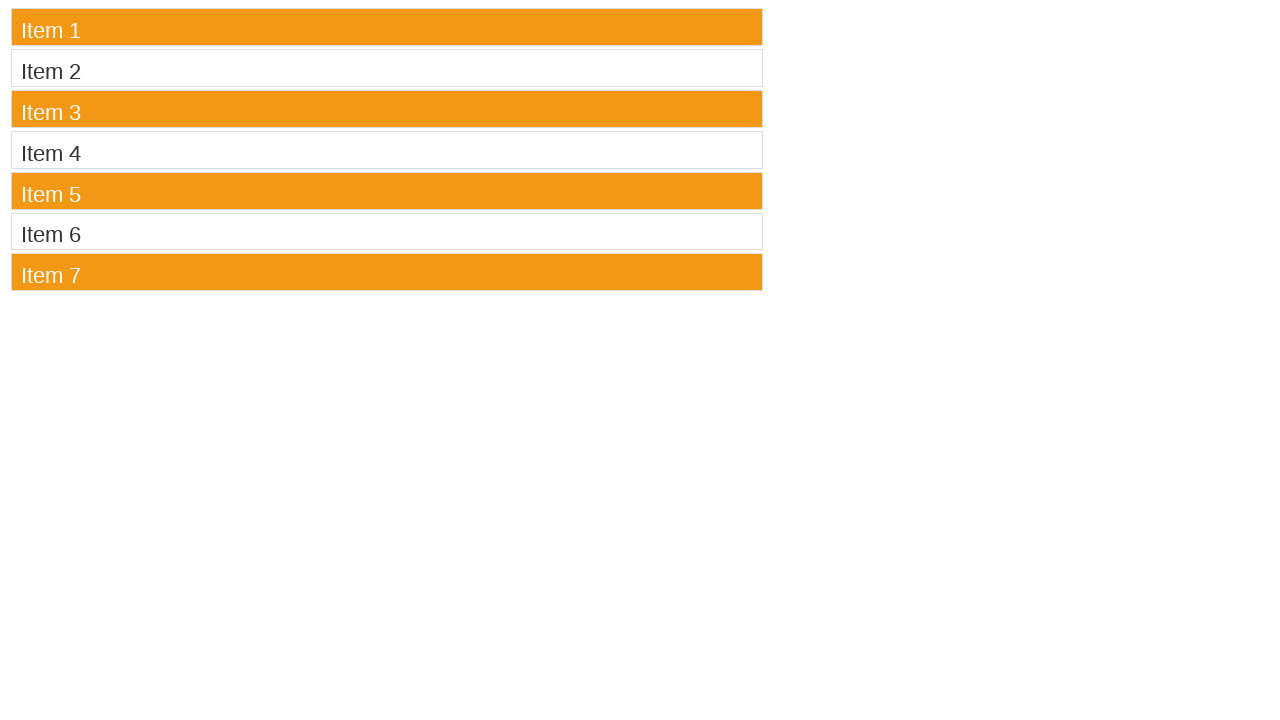

Released Control key after selecting multiple items
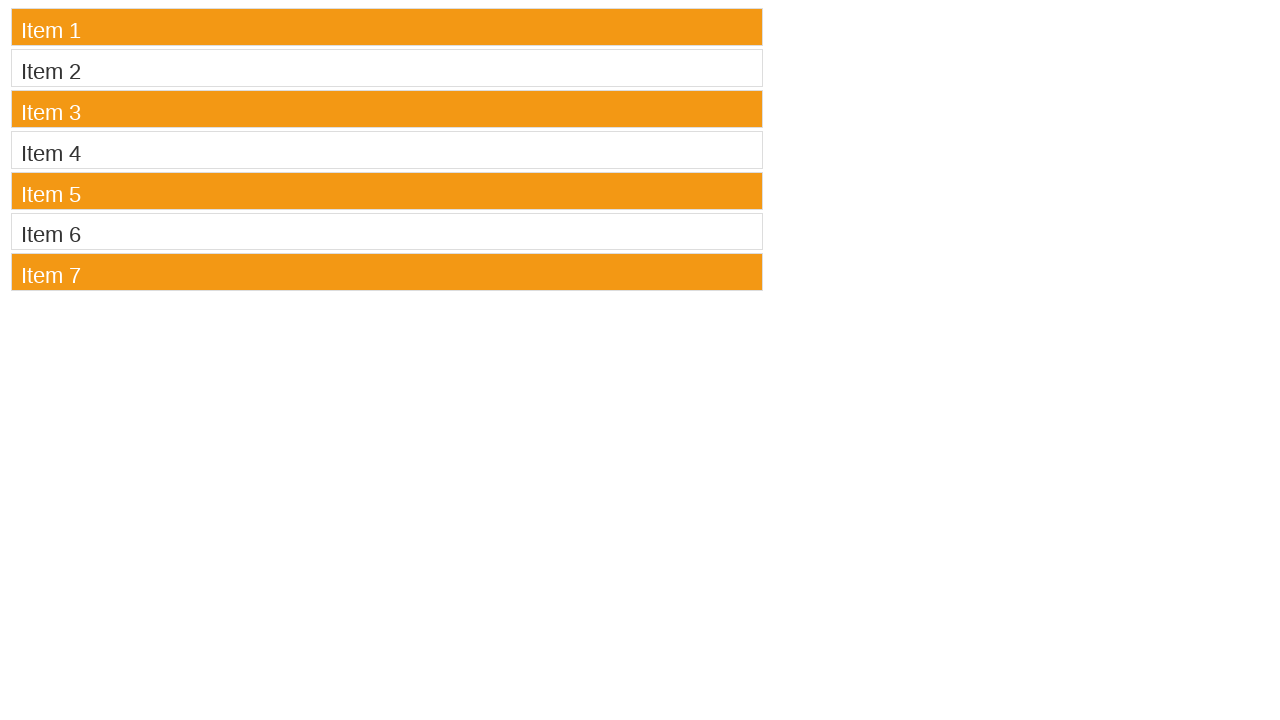

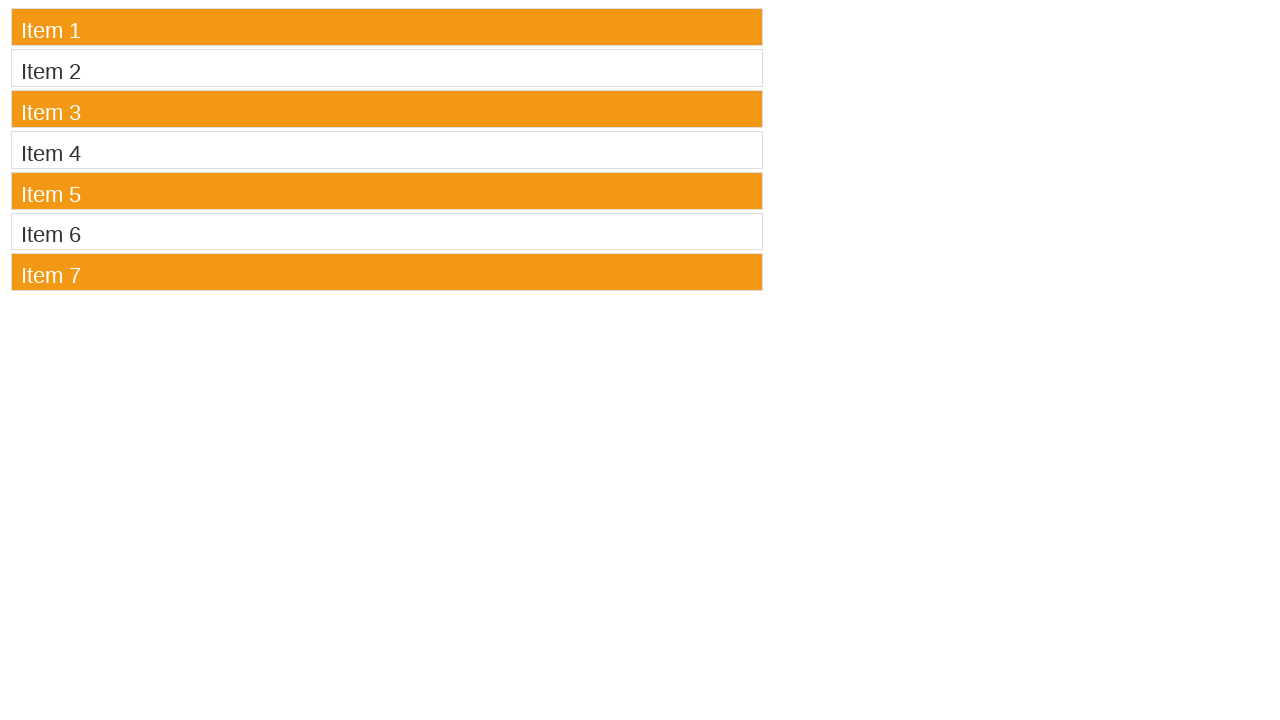